Tests JavaScript prompt dialog by clicking the prompt button, entering text, accepting it, and verifying the entered text is displayed

Starting URL: http://practice.cydeo.com/javascript_alerts

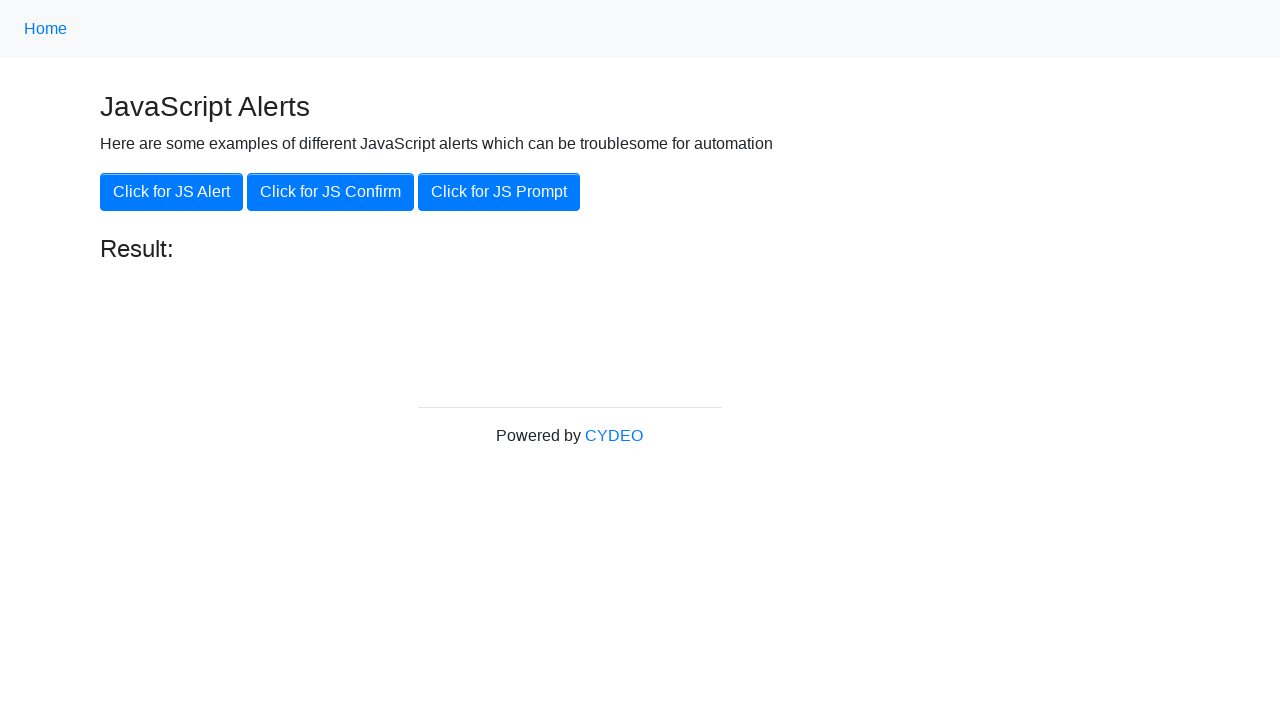

Set up dialog handler to accept prompt with 'hello' text
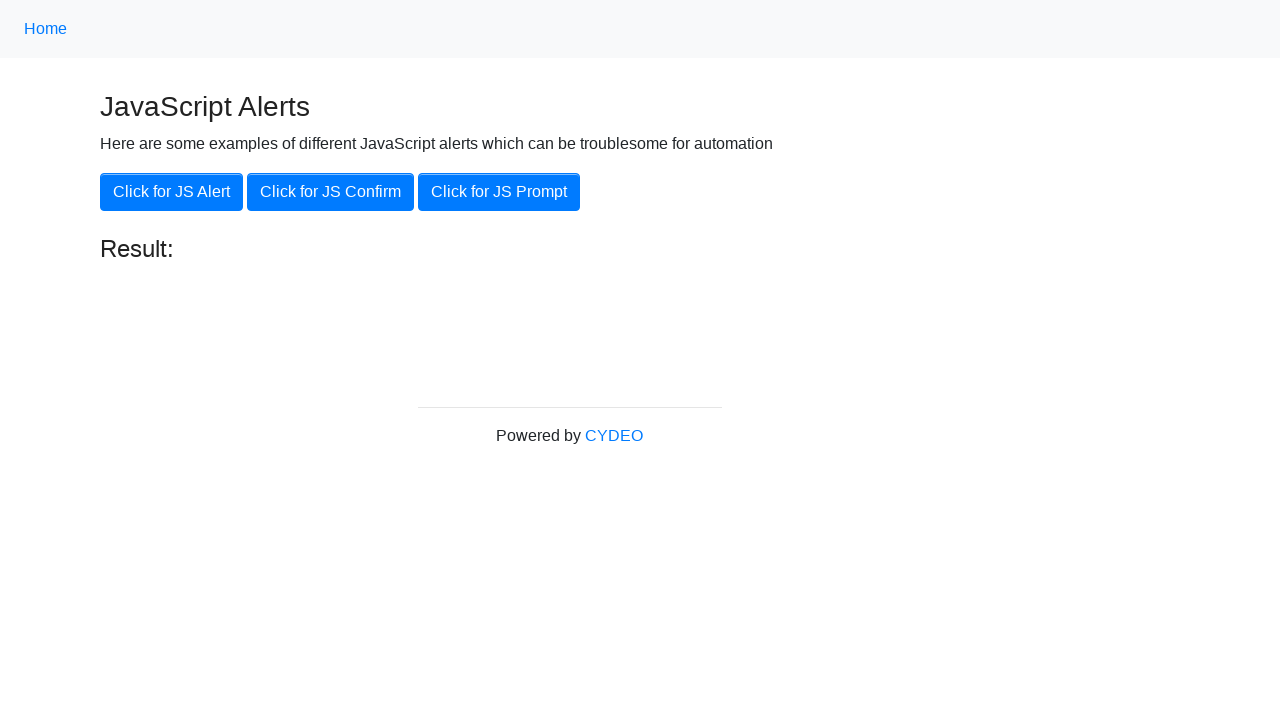

Clicked the JS Prompt button at (499, 192) on xpath=//button[.='Click for JS Prompt']
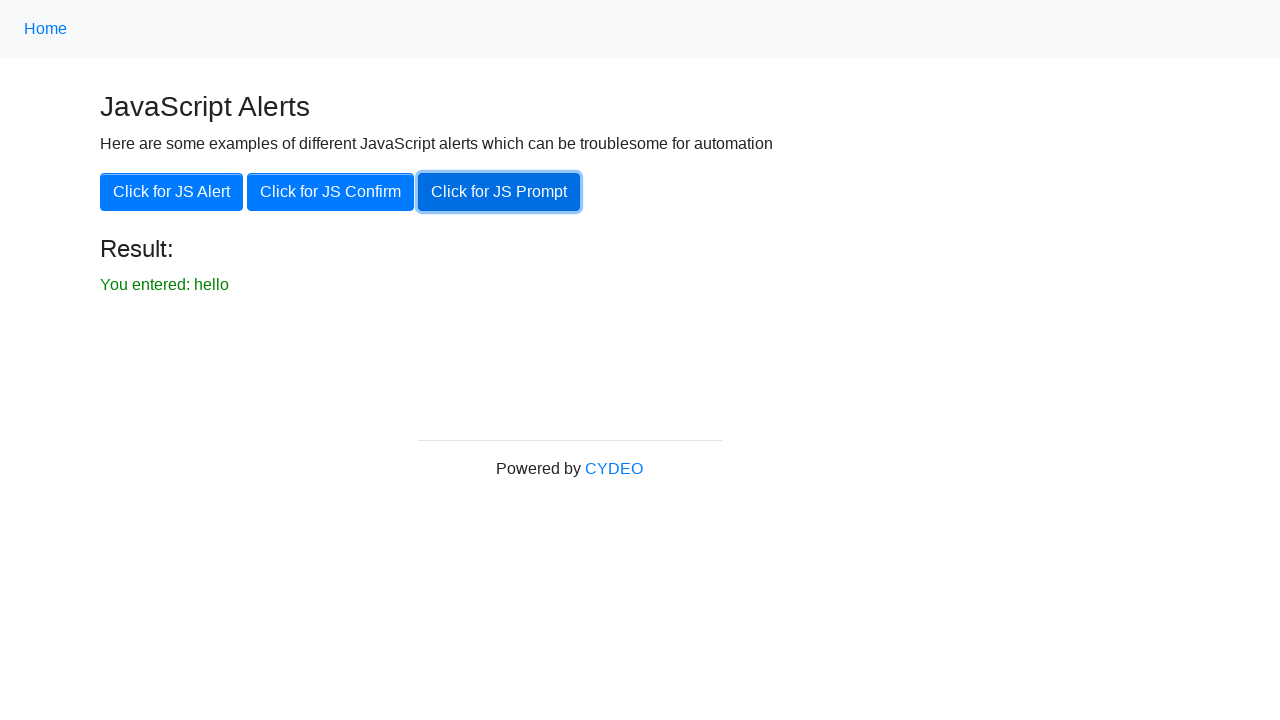

Verified the result message displays 'You entered: hello'
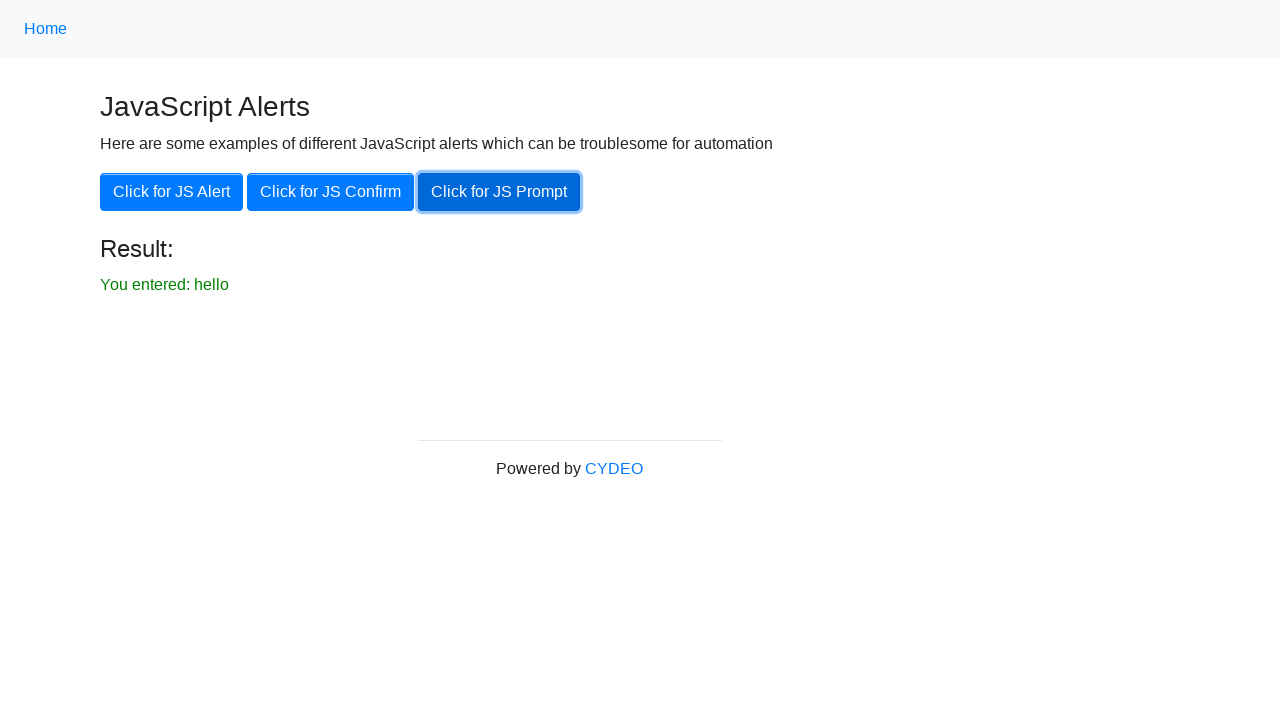

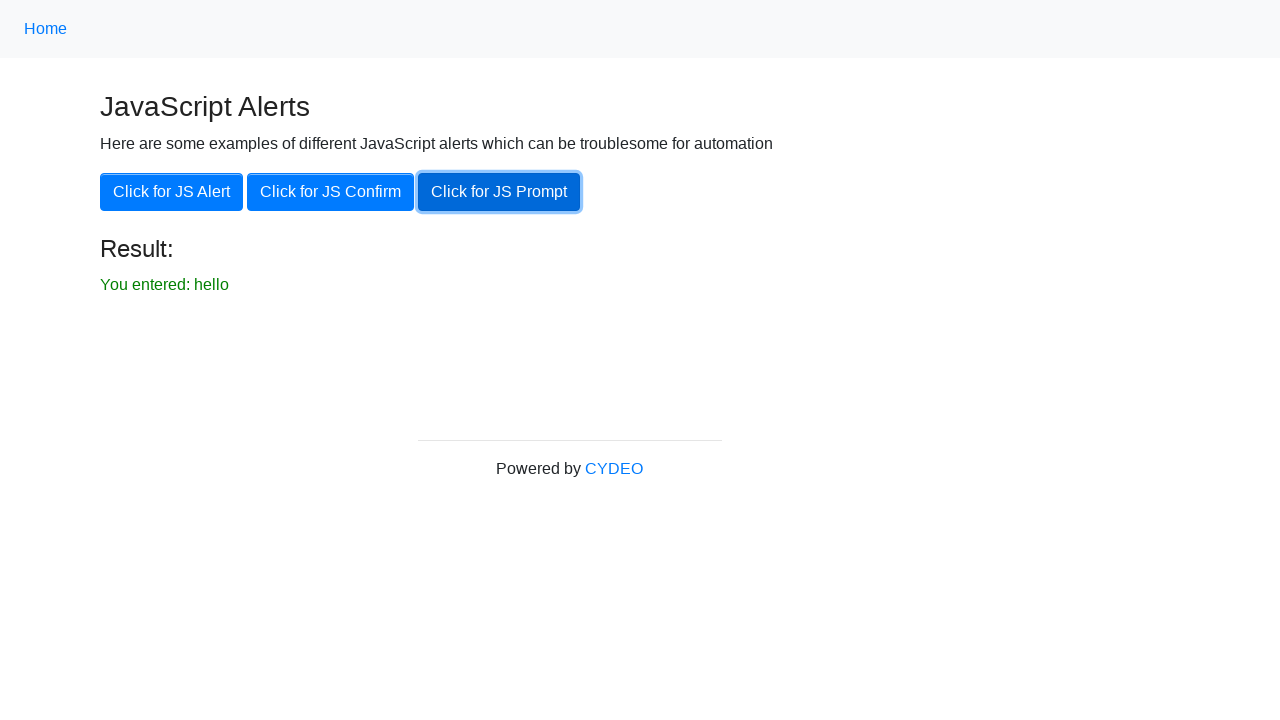